Clicks on the "ask" link and verifies redirection to a page with "Ask" in the title

Starting URL: https://news.ycombinator.com

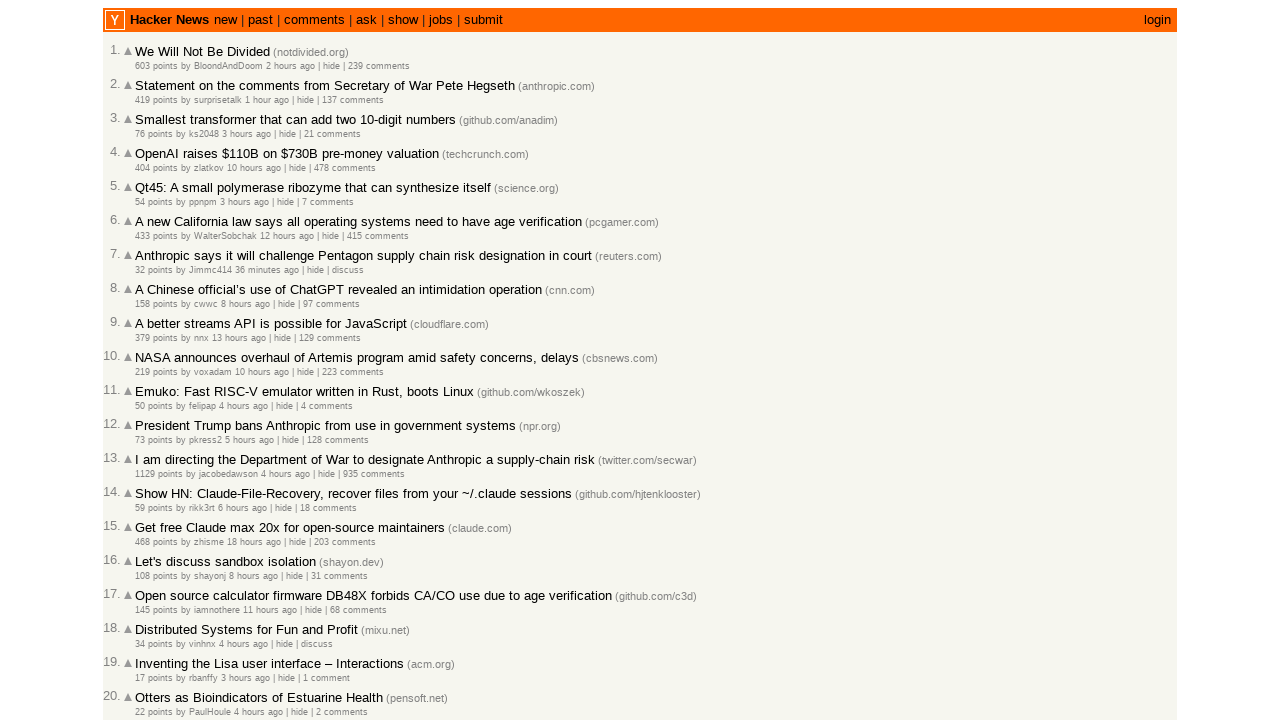

Clicked on the 'ask' link at (366, 20) on a:has-text('ask')
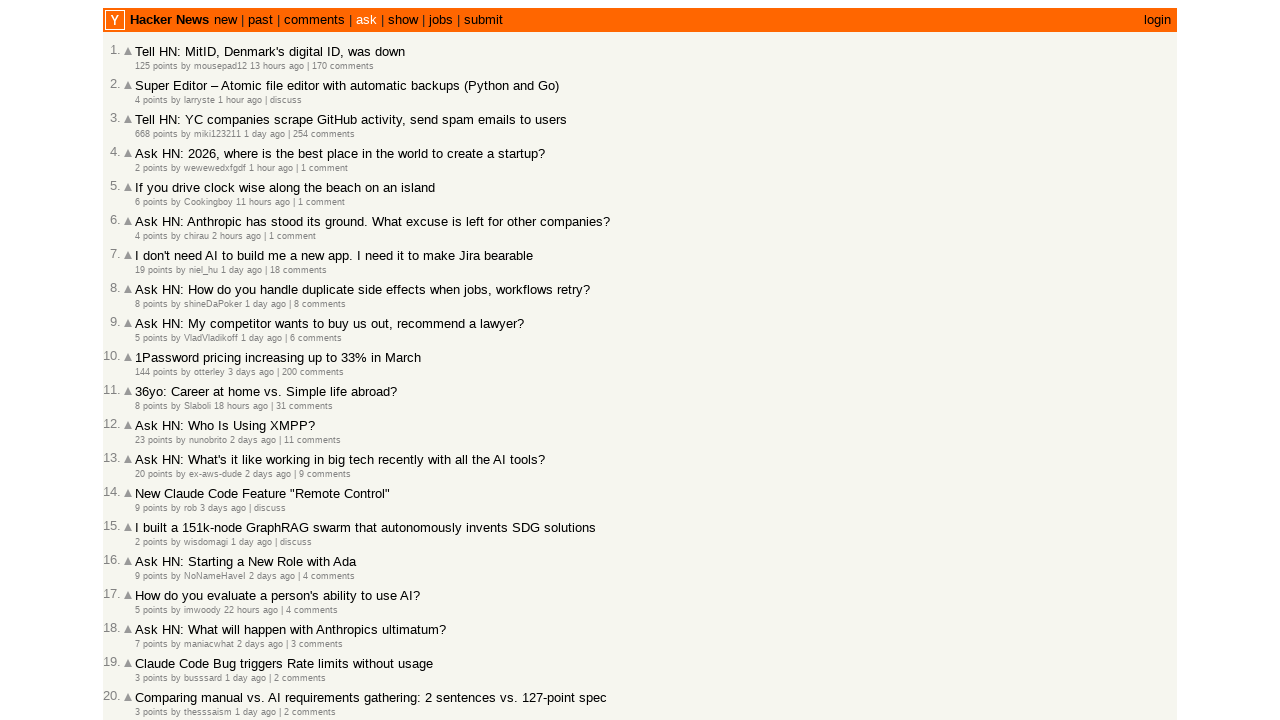

Page loaded and DOM content ready
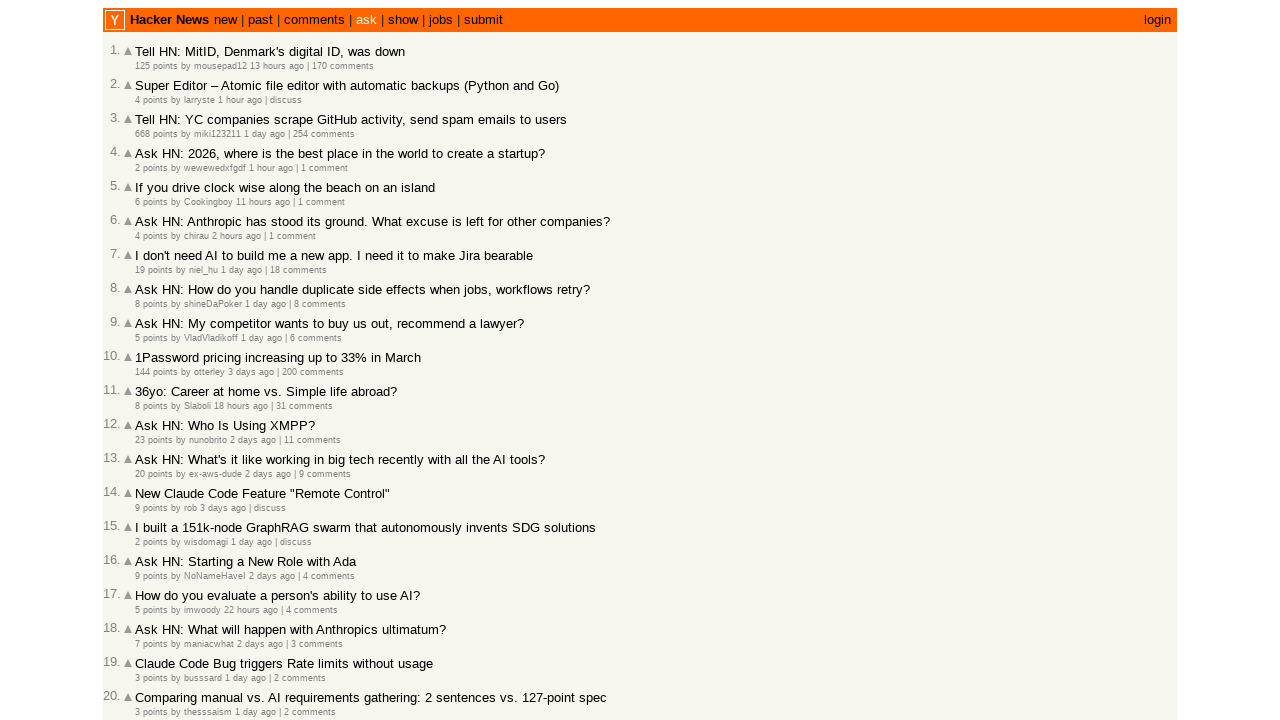

Verified 'Ask' is present in page title
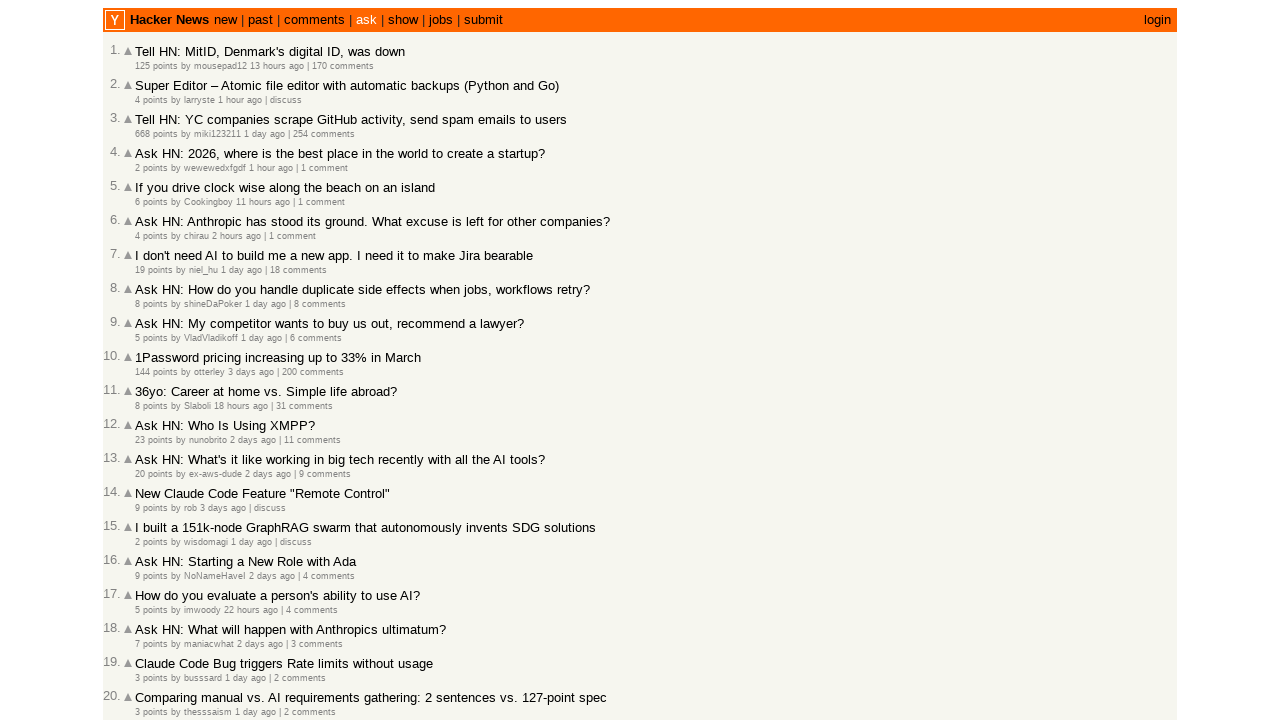

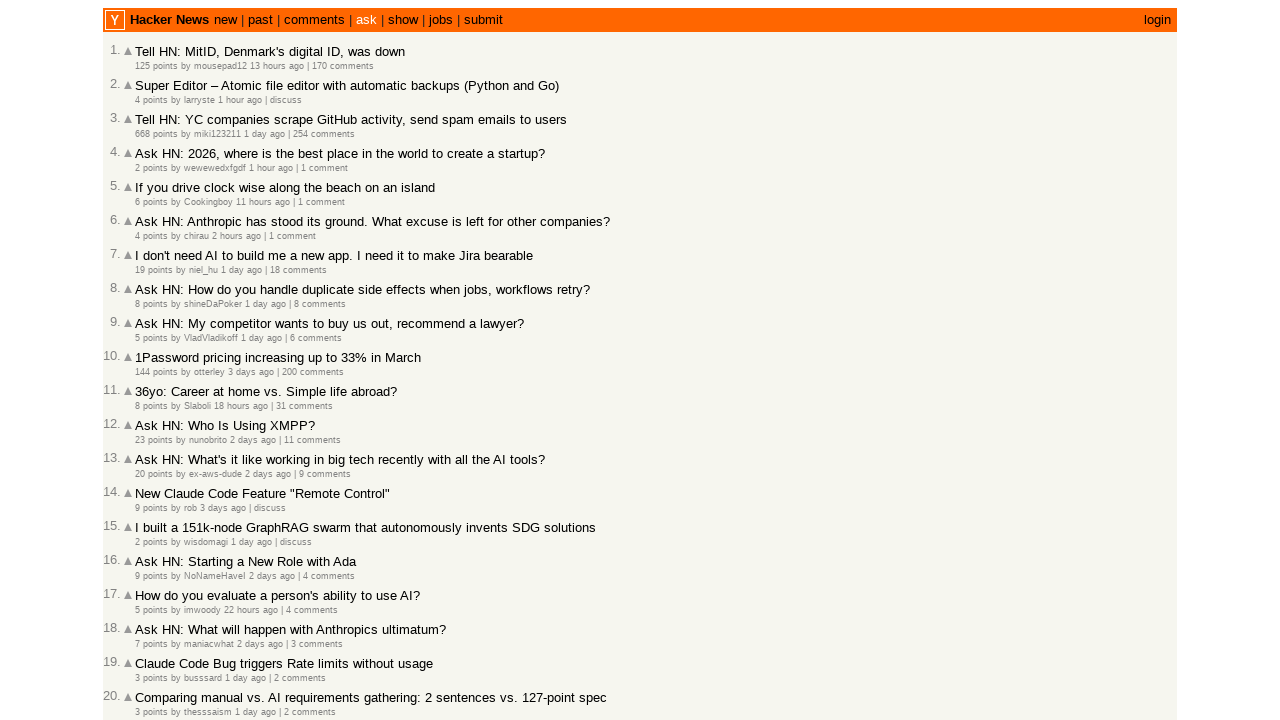